Tests AJAX functionality by clicking a button and waiting for a success banner to appear after the asynchronous request completes

Starting URL: http://uitestingplayground.com/ajax

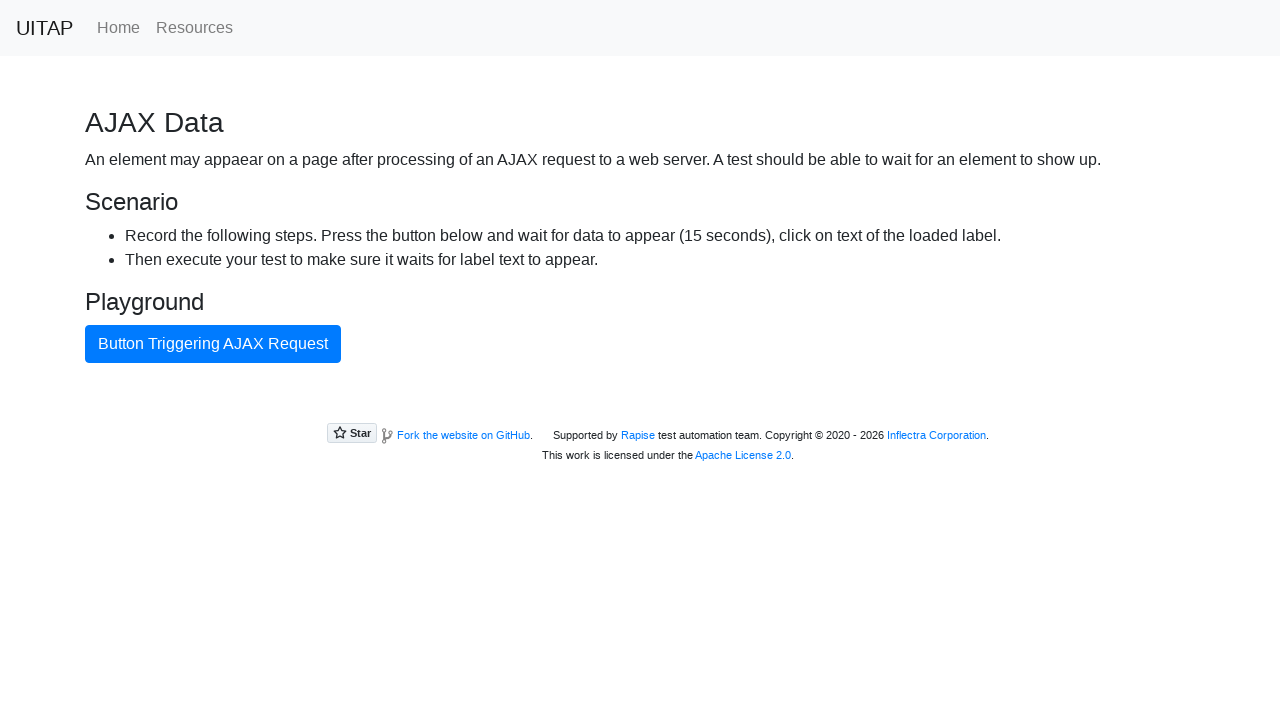

Clicked the AJAX button to trigger asynchronous request at (213, 344) on #ajaxButton
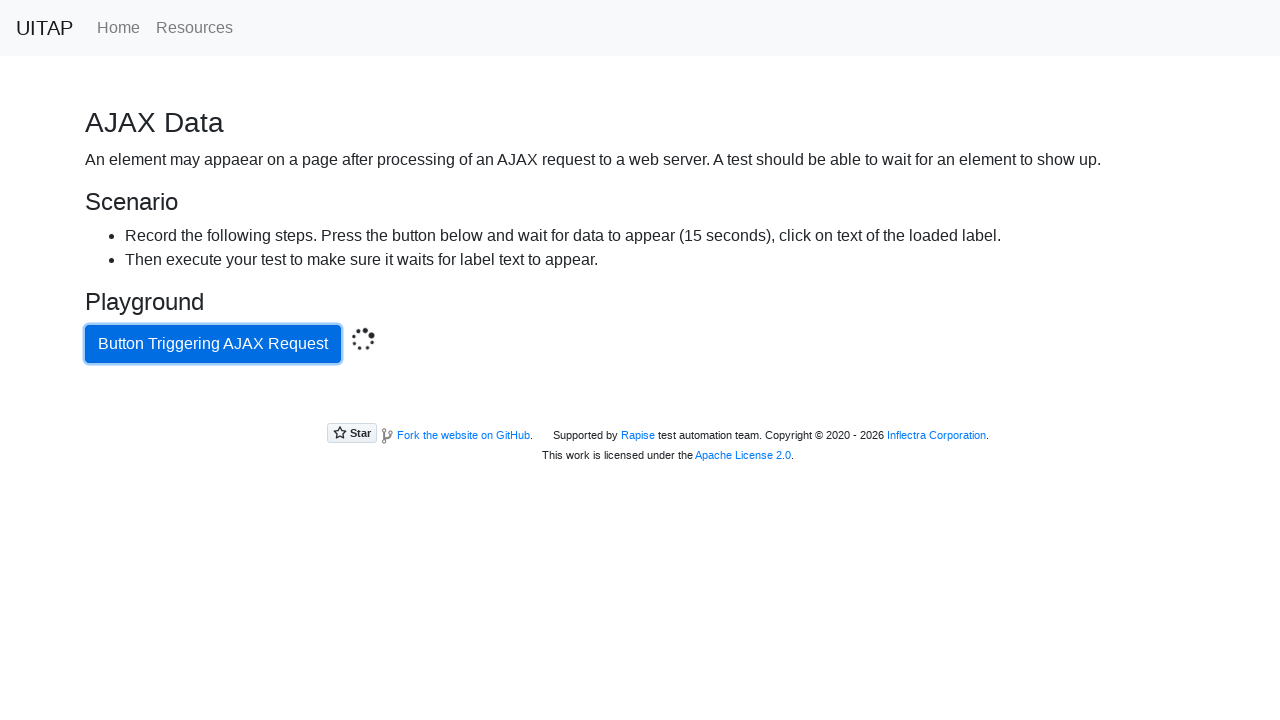

Success banner appeared after AJAX request completed
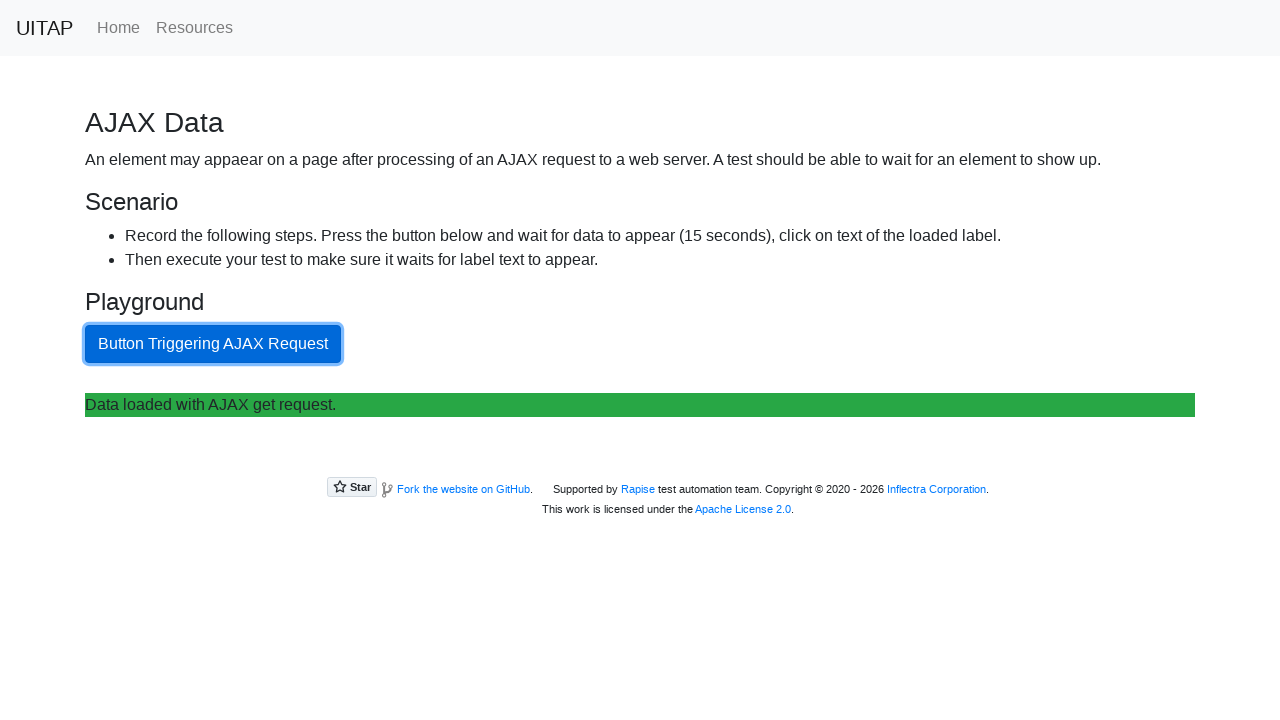

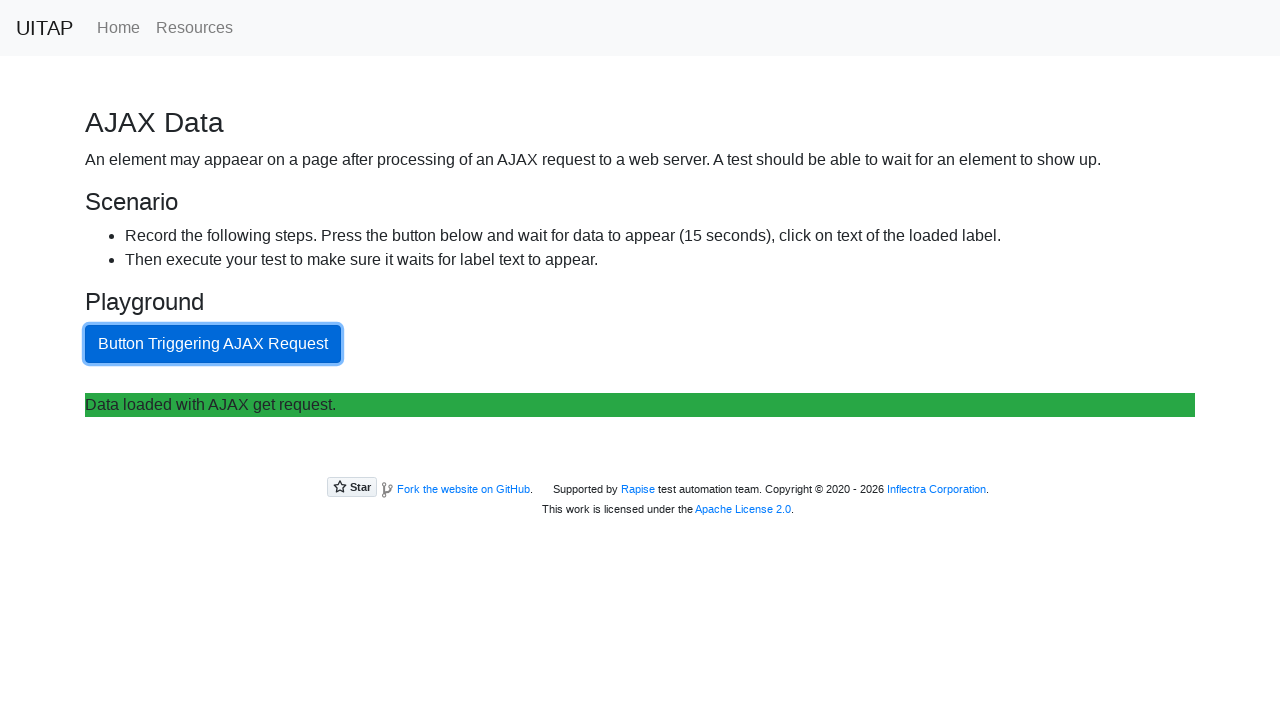